Tests the Mobile tab navigation by clicking on it and verifying it becomes active

Starting URL: https://www.telerik.com/support/demos/

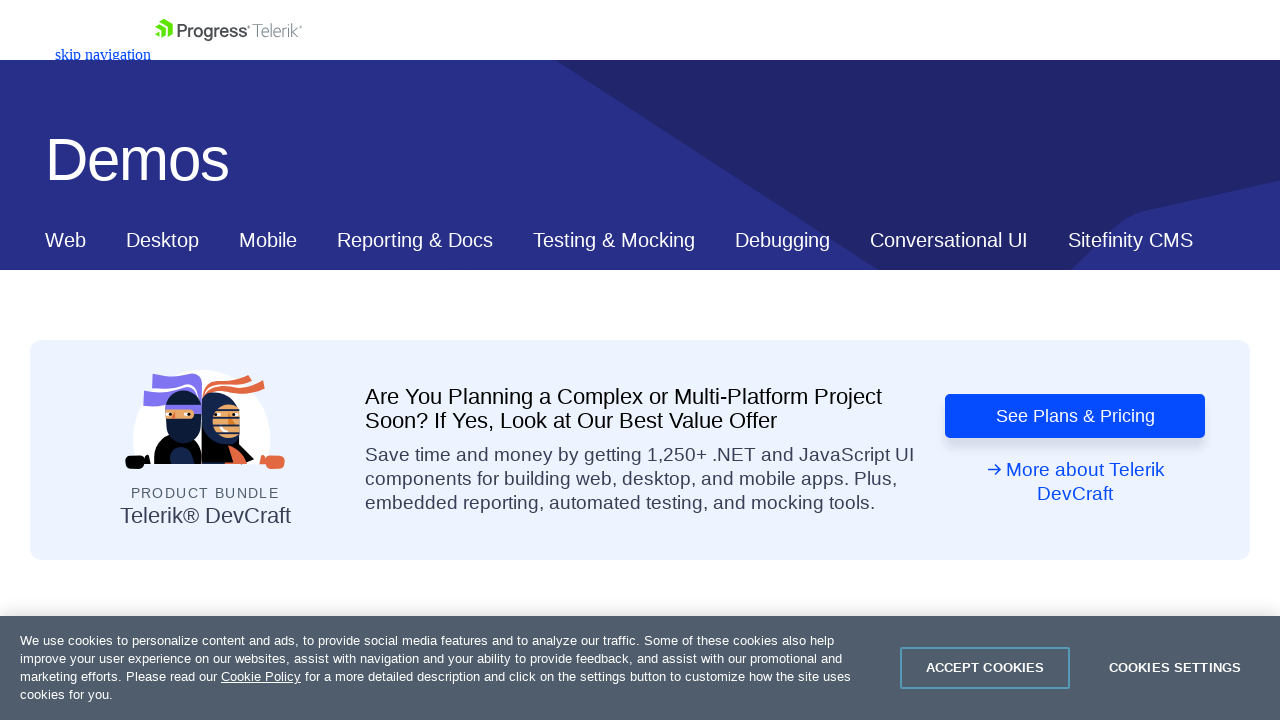

Clicked on the Mobile tab at (268, 240) on a[href='#mobile']
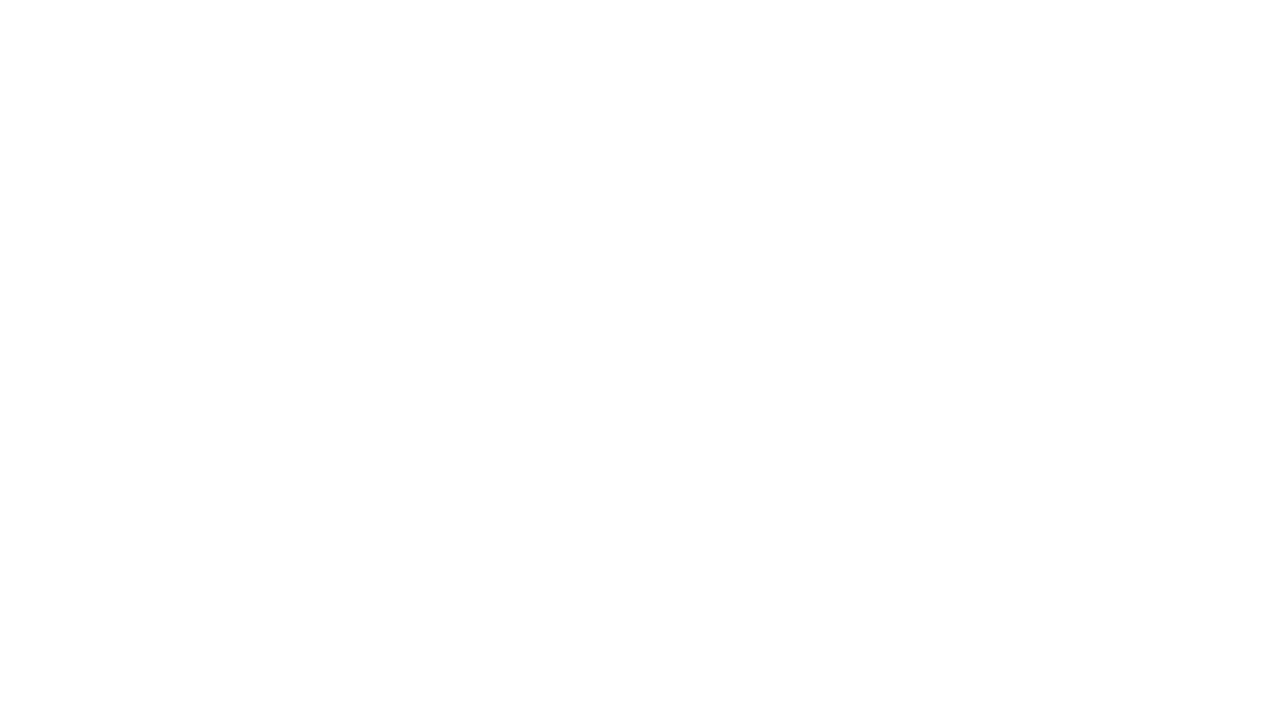

Waited 4 seconds for Mobile tab to become active
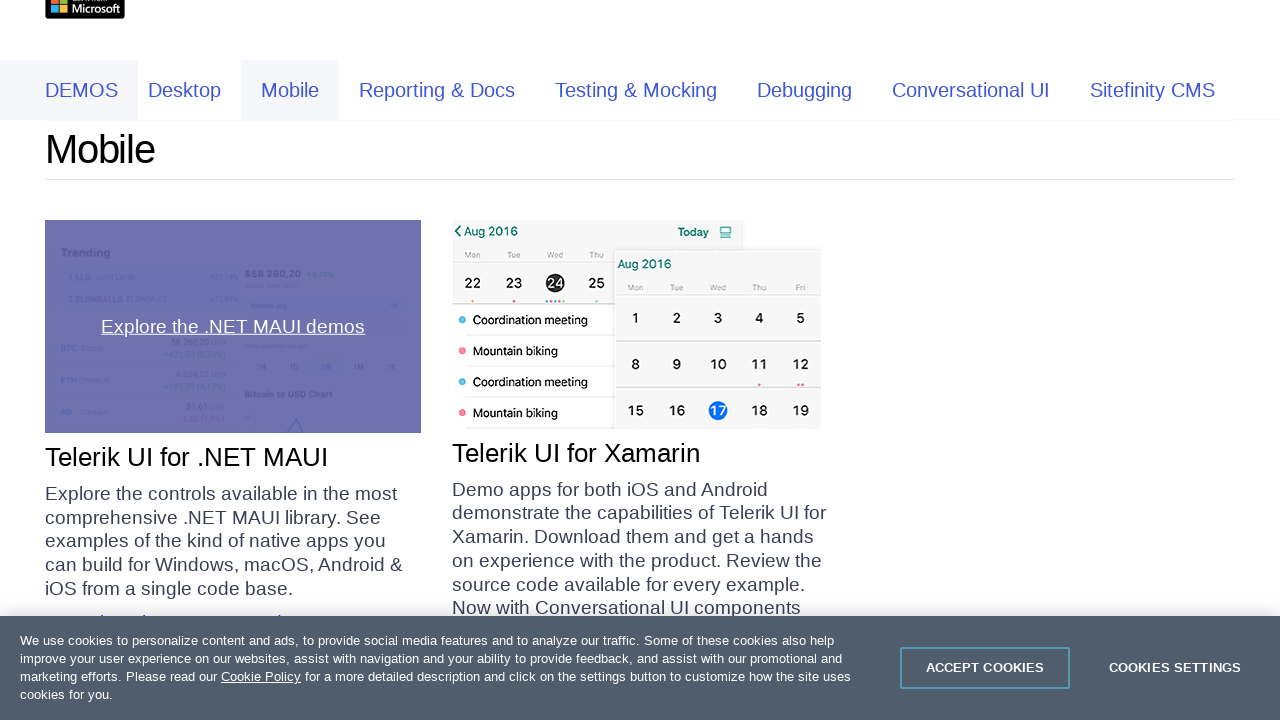

Located Mobile tab element
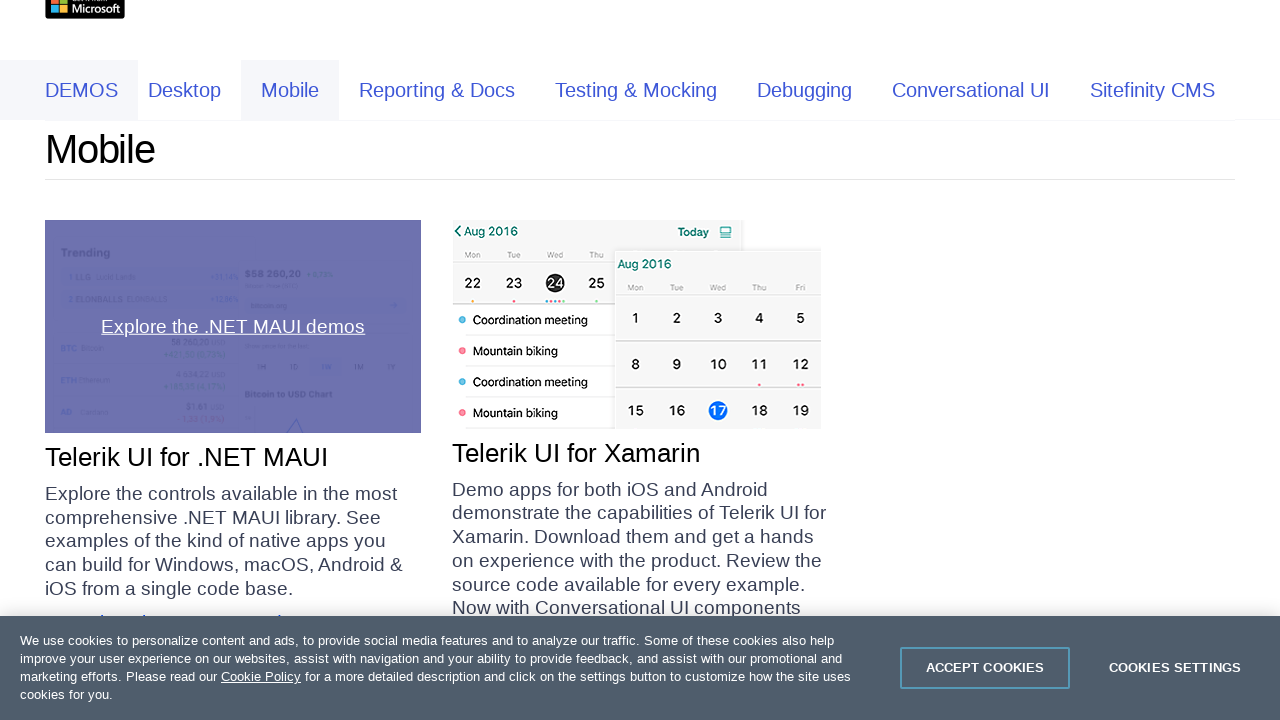

Verified Mobile tab is active with 'is-active' class
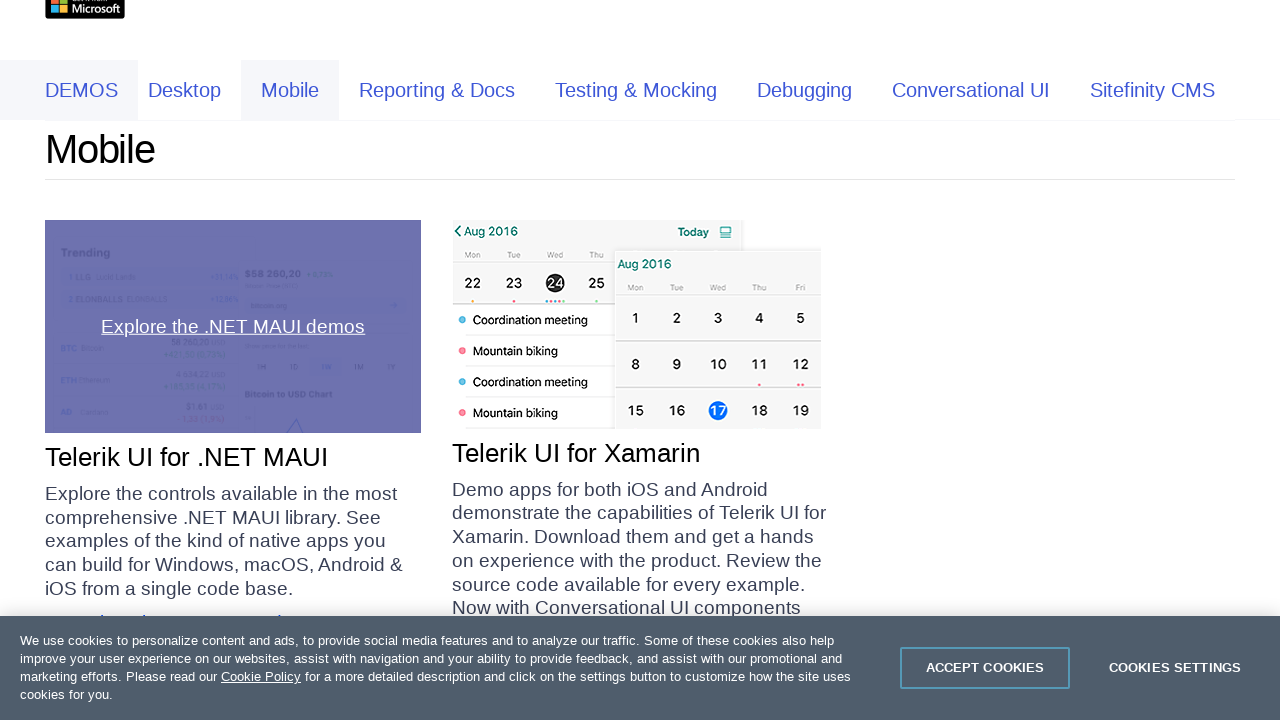

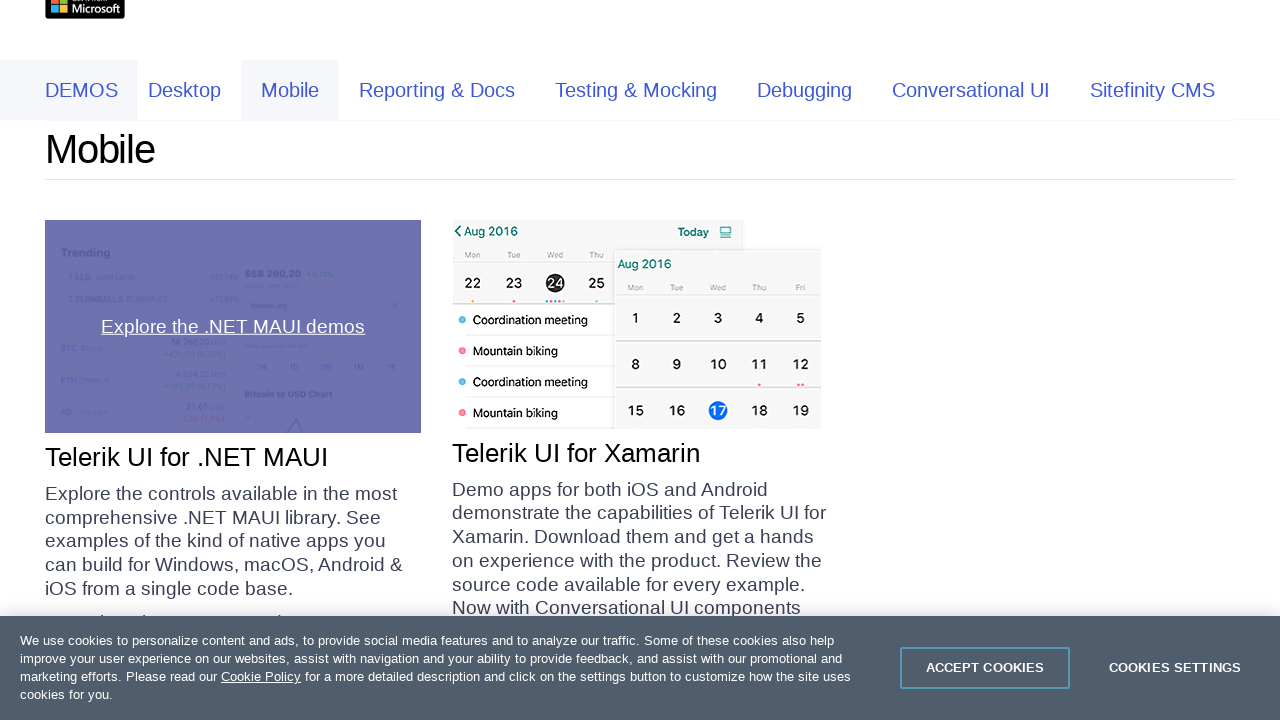